Tests right-click context menu functionality, handles an alert, and navigates to a linked page to verify its content

Starting URL: https://the-internet.herokuapp.com/context_menu

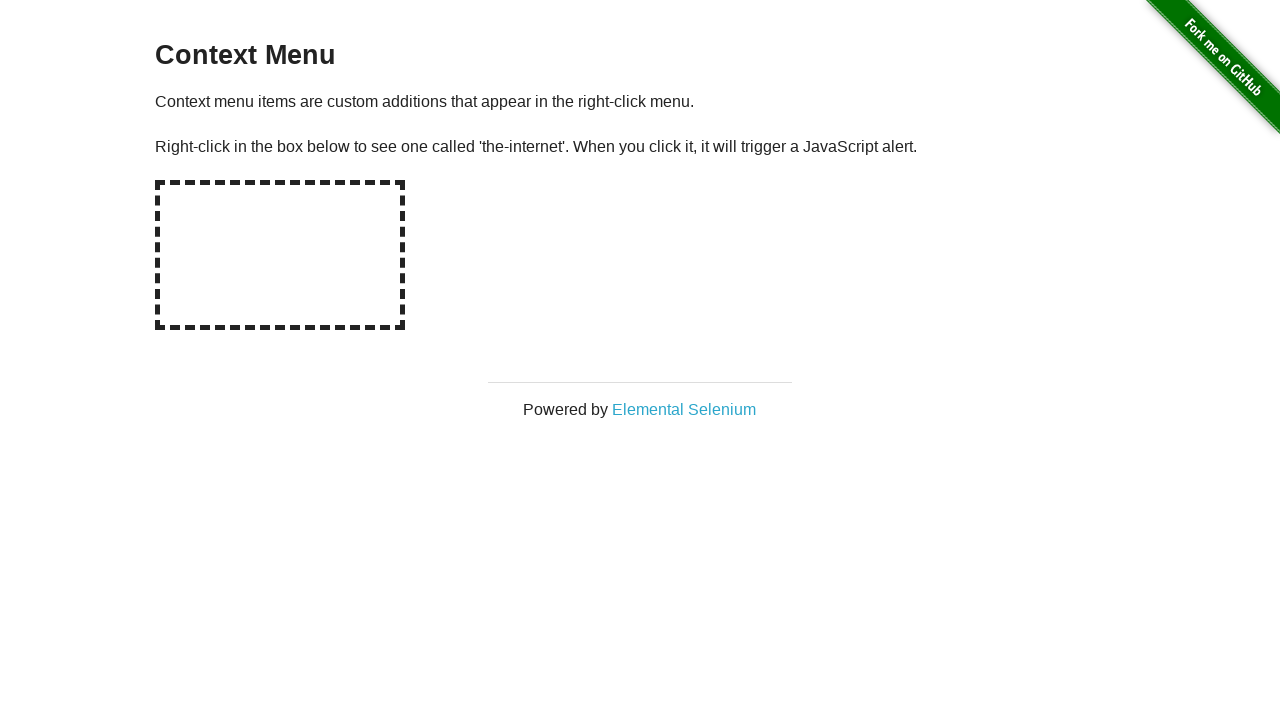

Located the hot-spot element for right-click
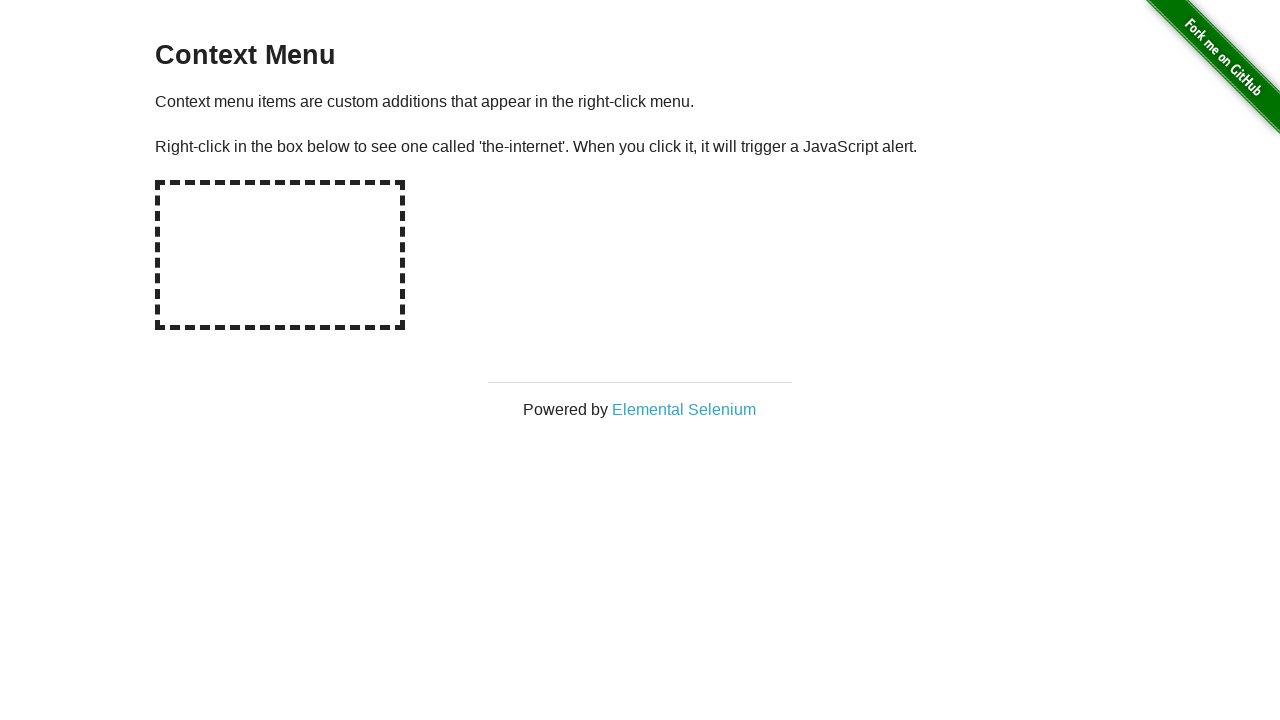

Right-clicked on the hot-spot element to open context menu at (280, 255) on xpath=//*[@id='hot-spot']
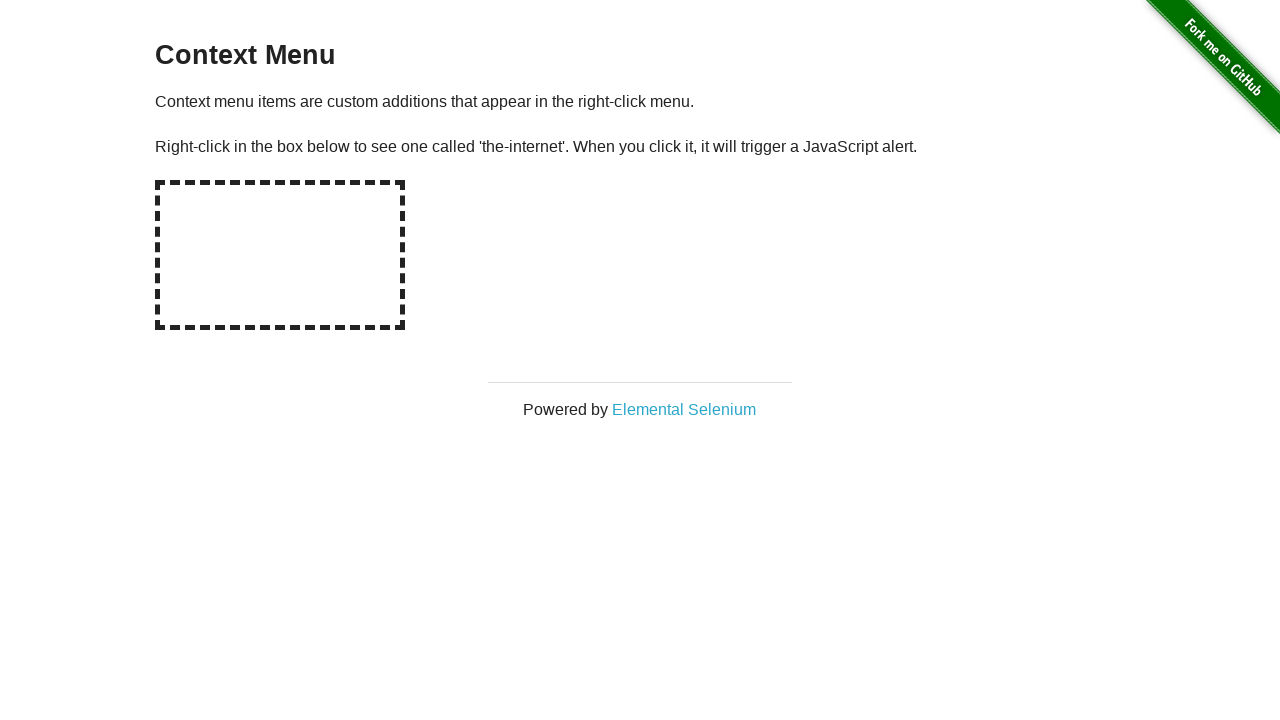

Set up alert dialog handler to accept alerts
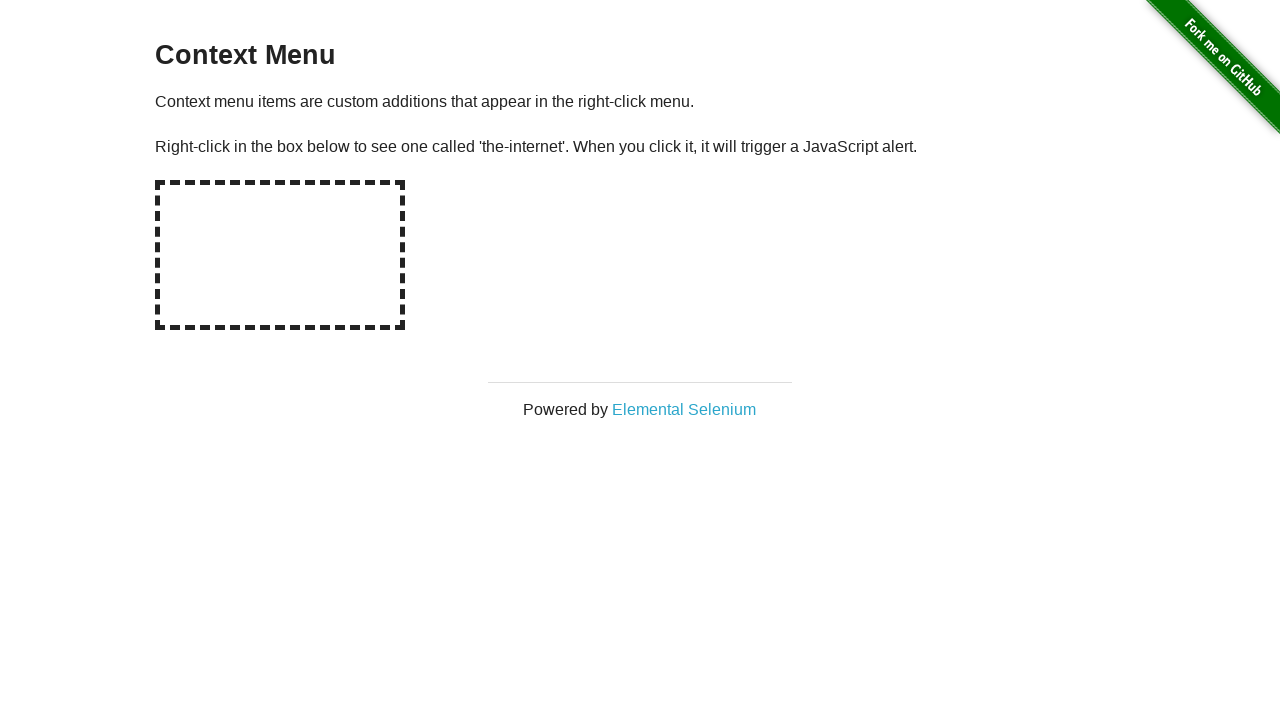

Clicked on Elemental Selenium link at (684, 409) on text=Elemental Selenium
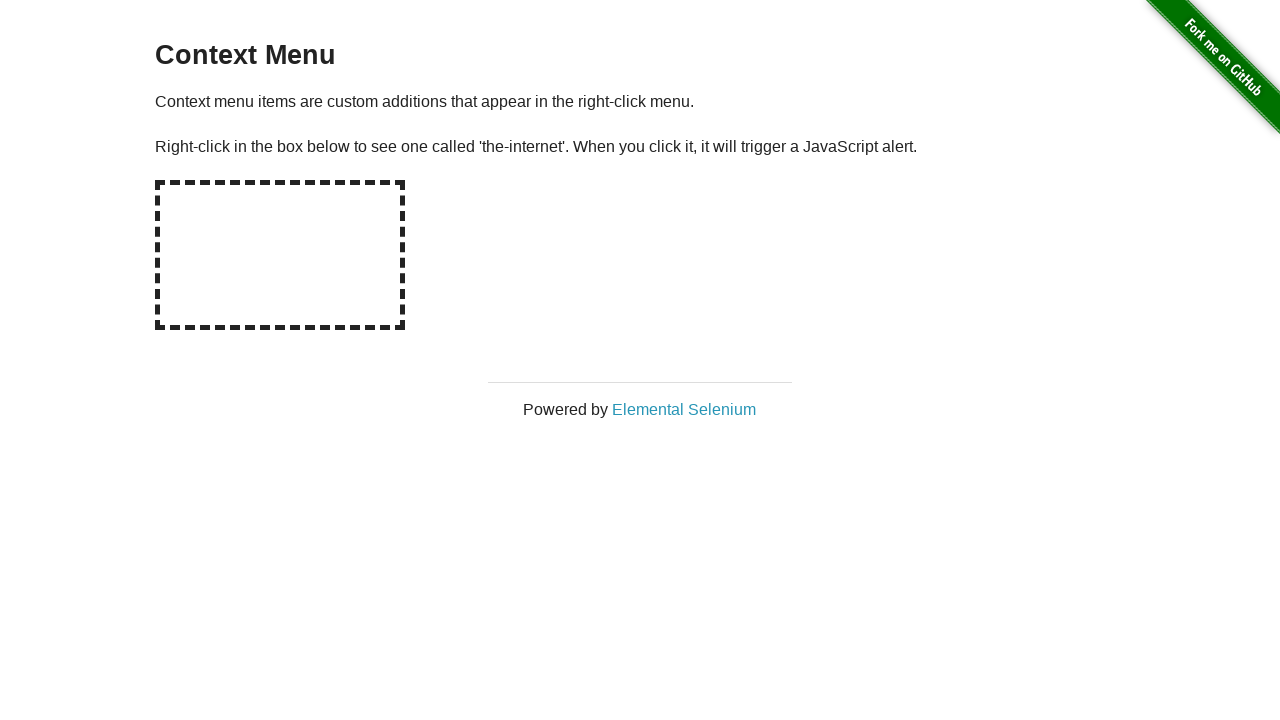

New page loaded and ready
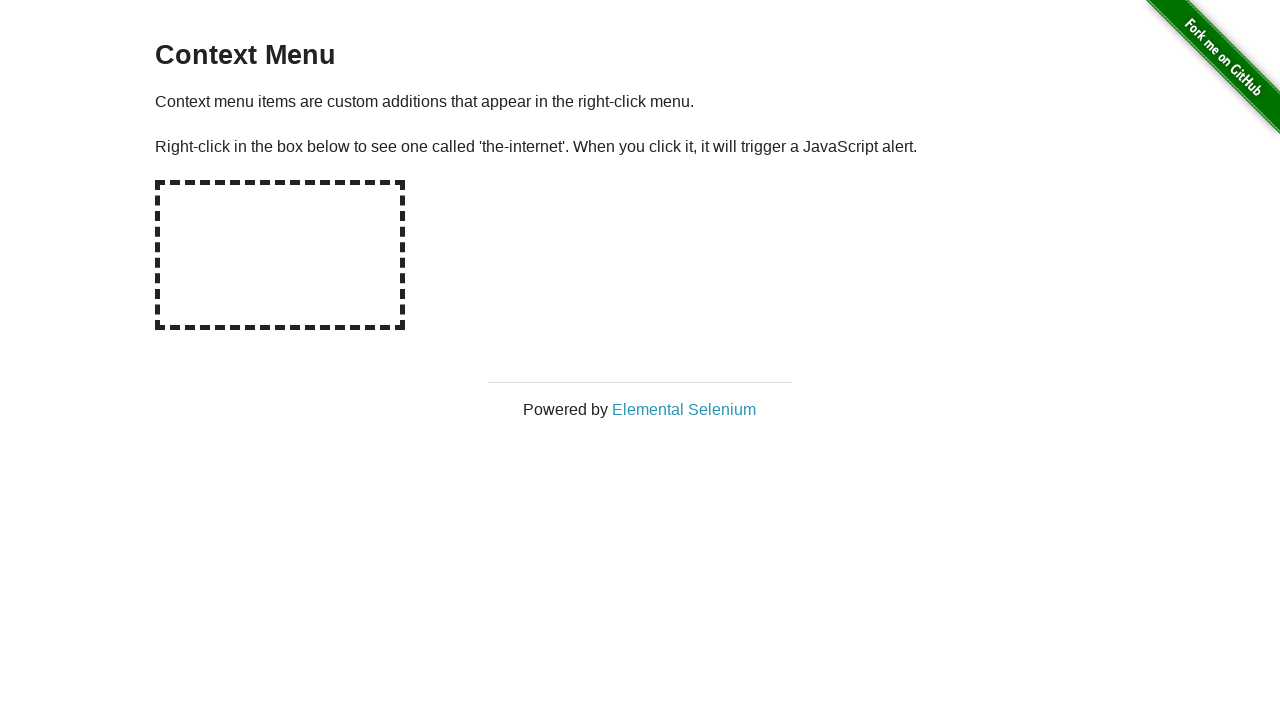

Verified h1 tag contains 'Elemental Selenium'
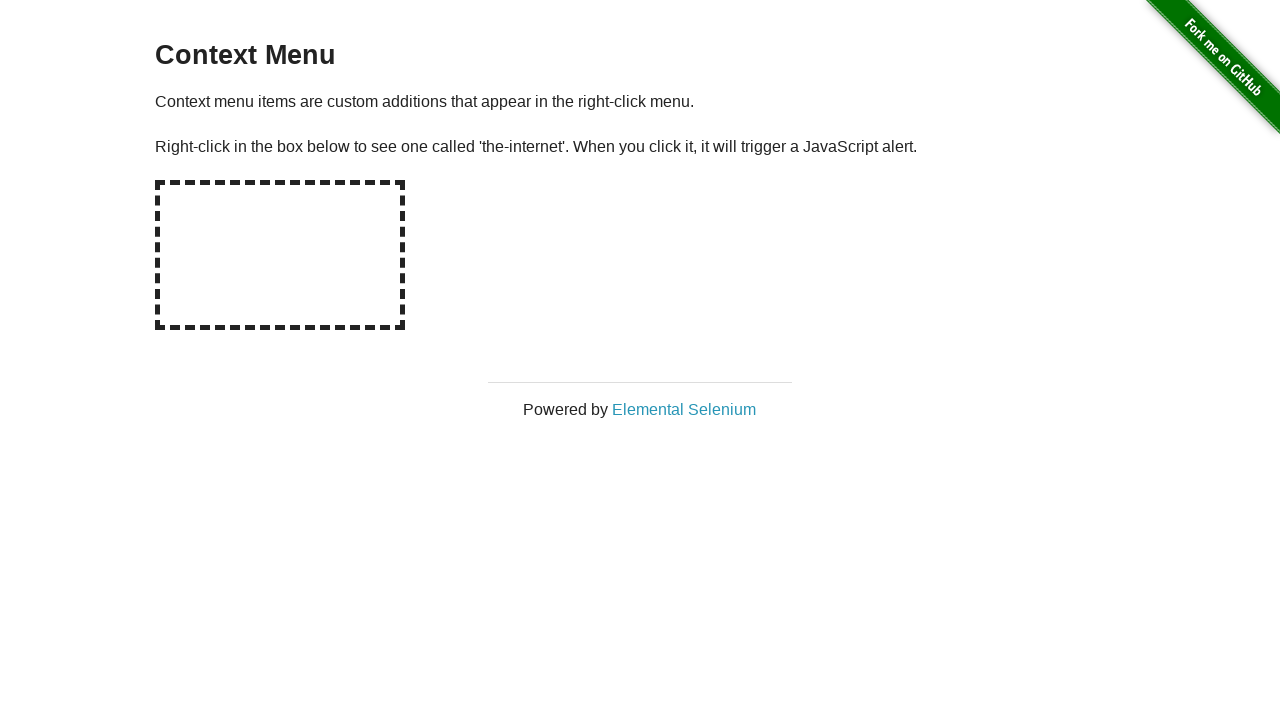

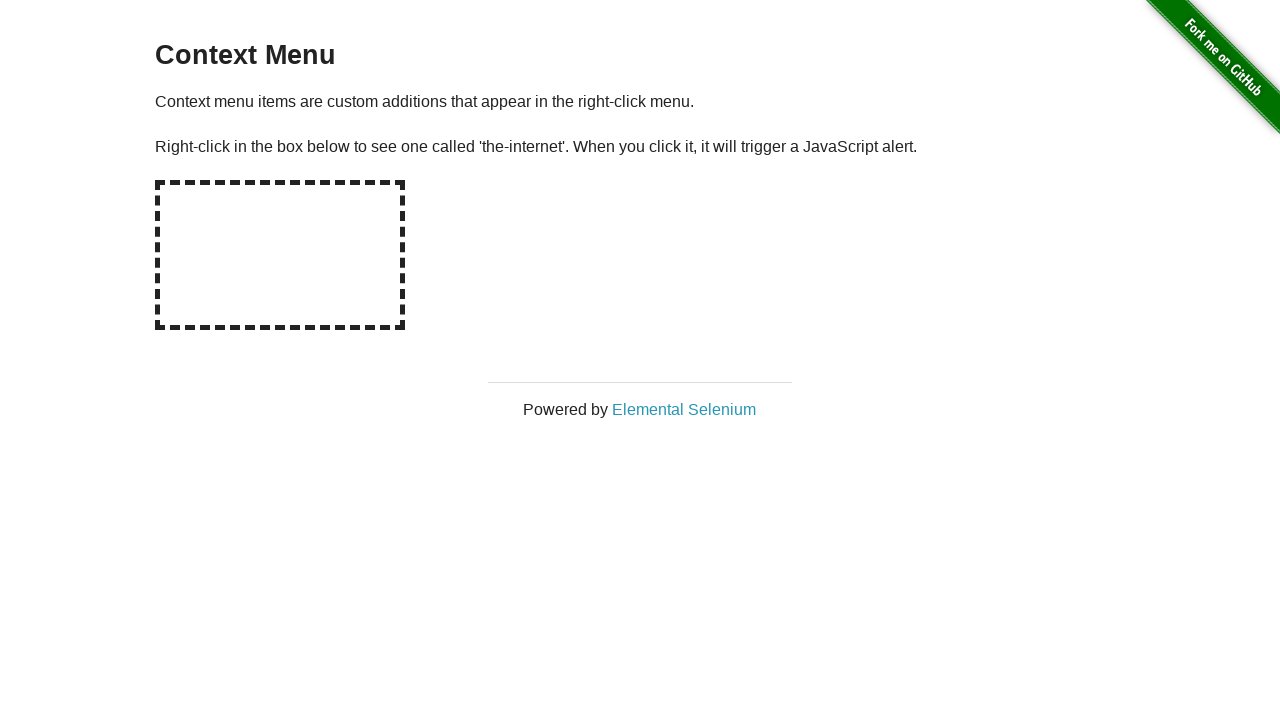